Navigates from the home page to the Widgets page by clicking the Widgets card

Starting URL: https://demoqa.com

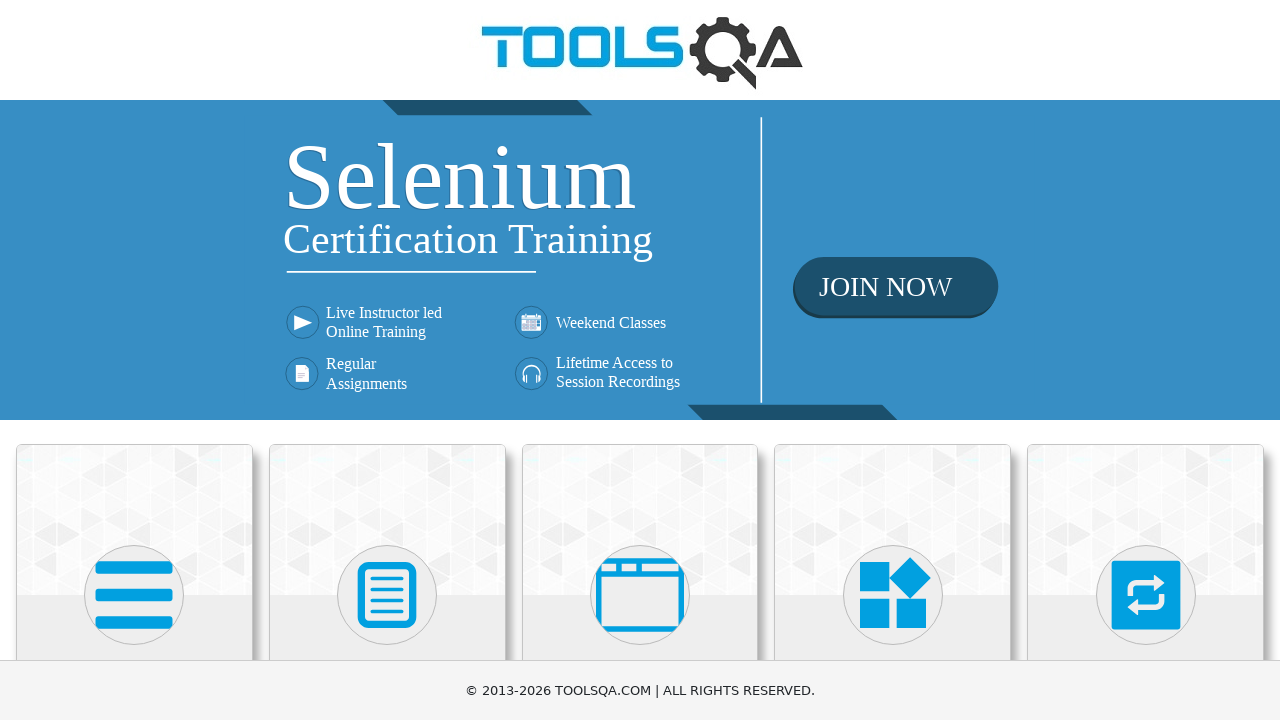

Clicked Widgets card on home page at (893, 520) on .card:has-text('Widgets')
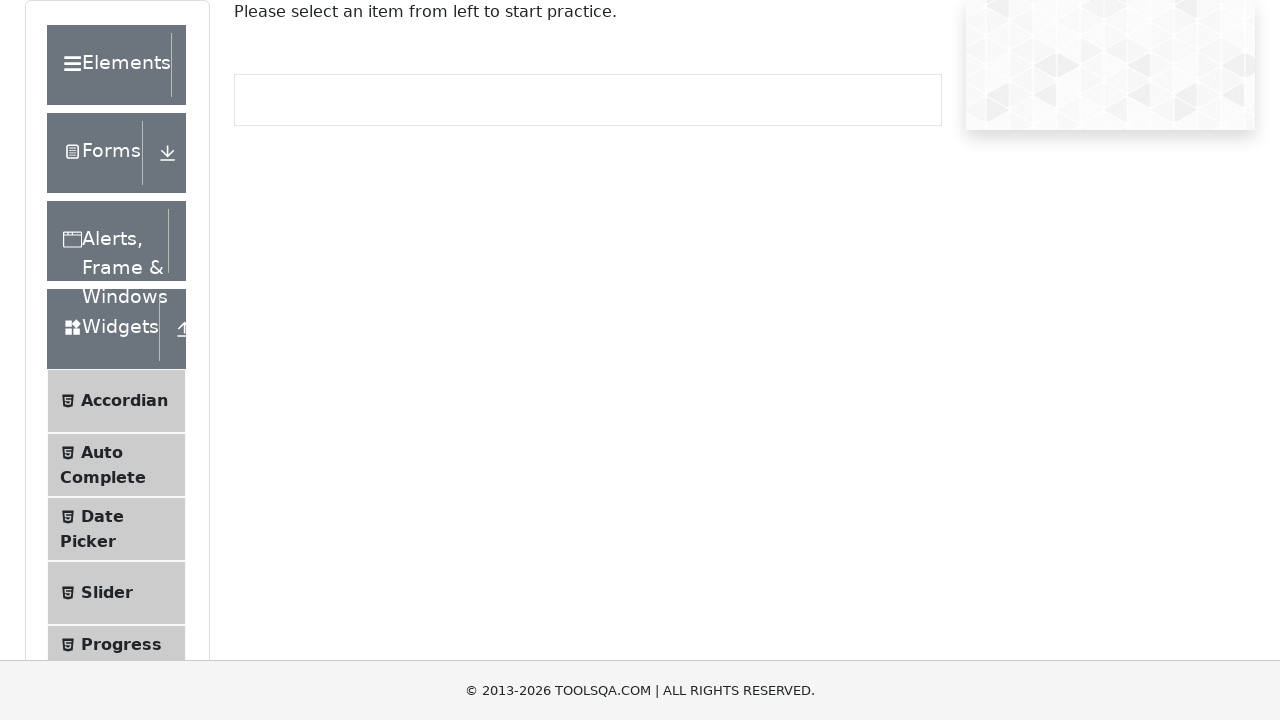

Widgets page loaded successfully
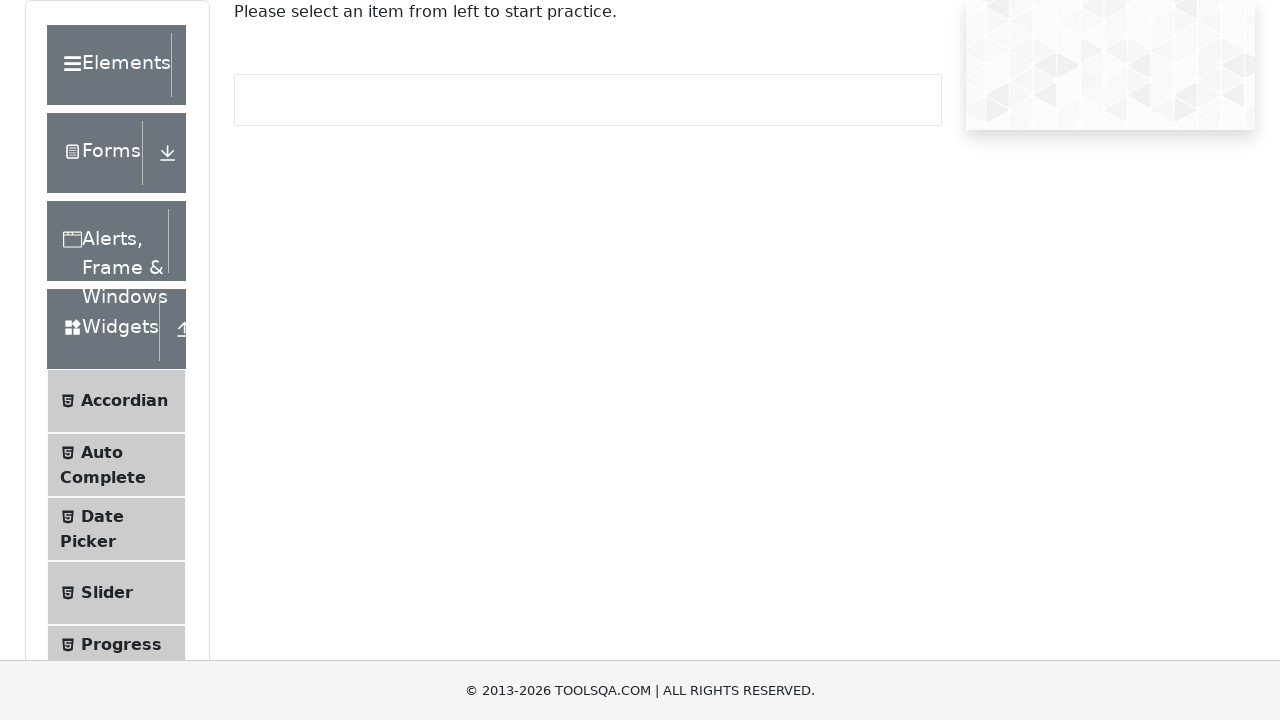

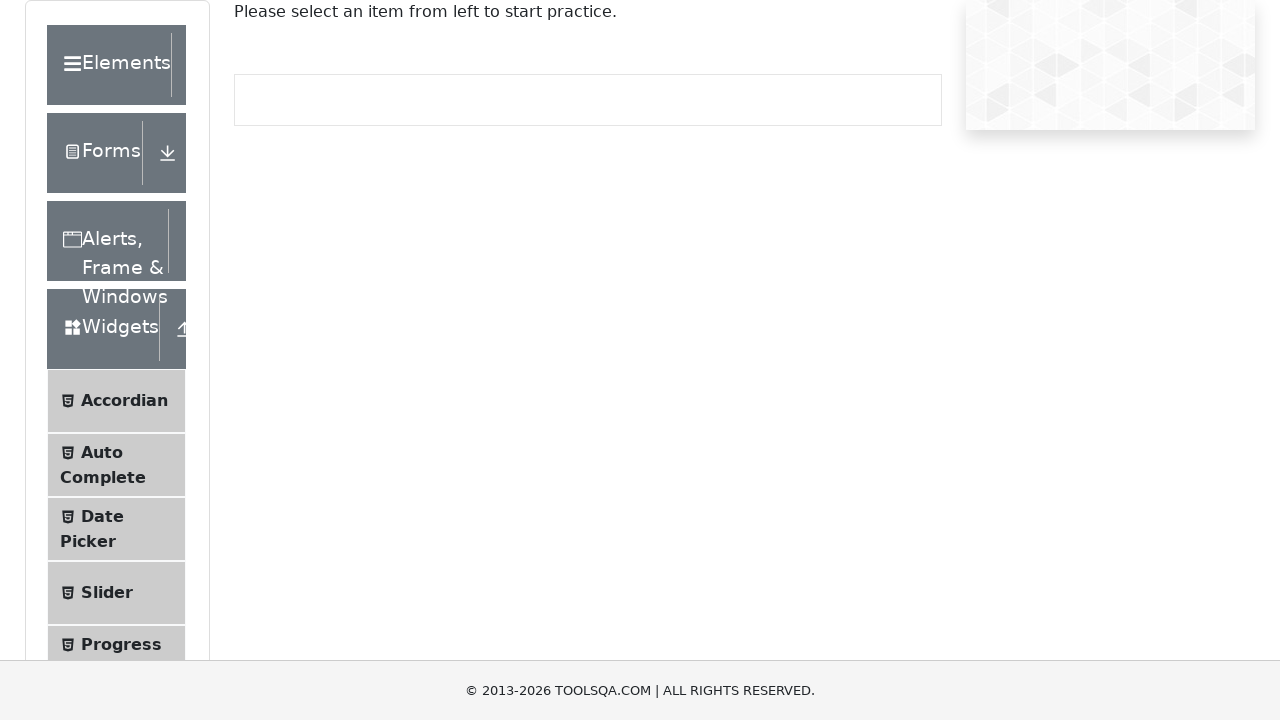